Fills out a practice registration form with name, email, password, gender selection, date of birth, and submits it, then verifies the success message appears.

Starting URL: https://rahulshettyacademy.com/angularpractice/

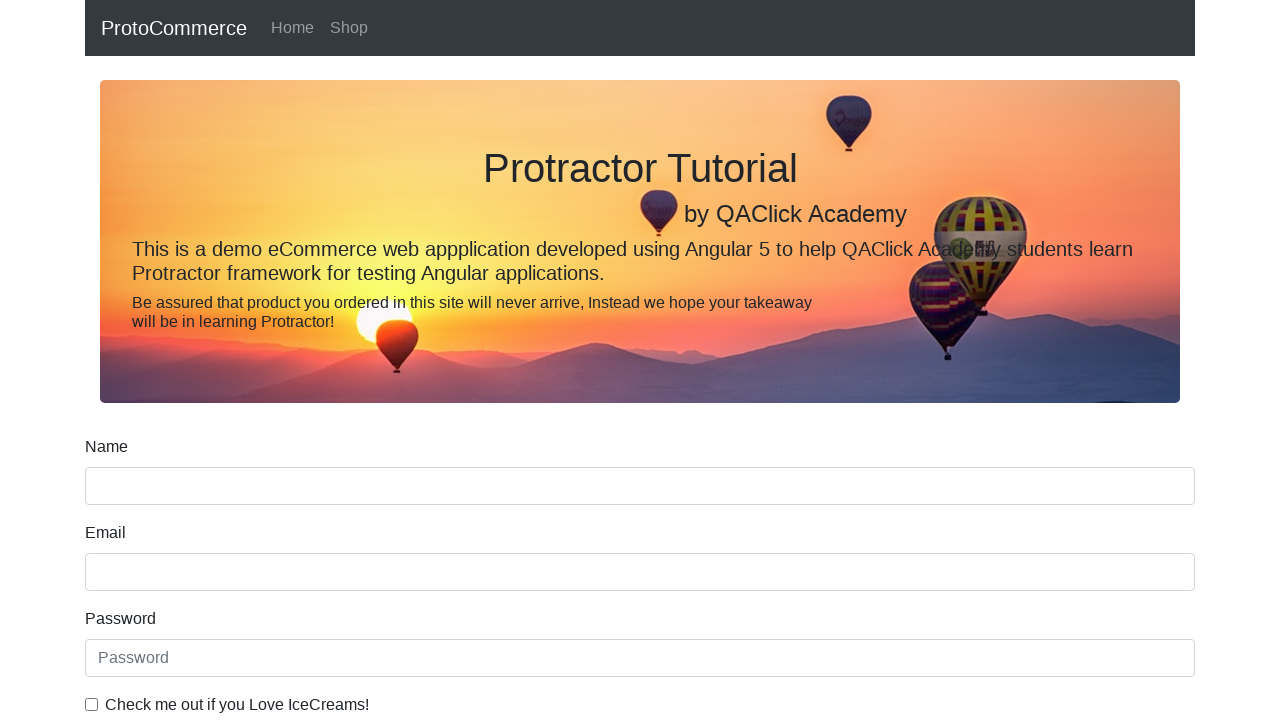

Filled name field with 'Vinay' on input[name='name']
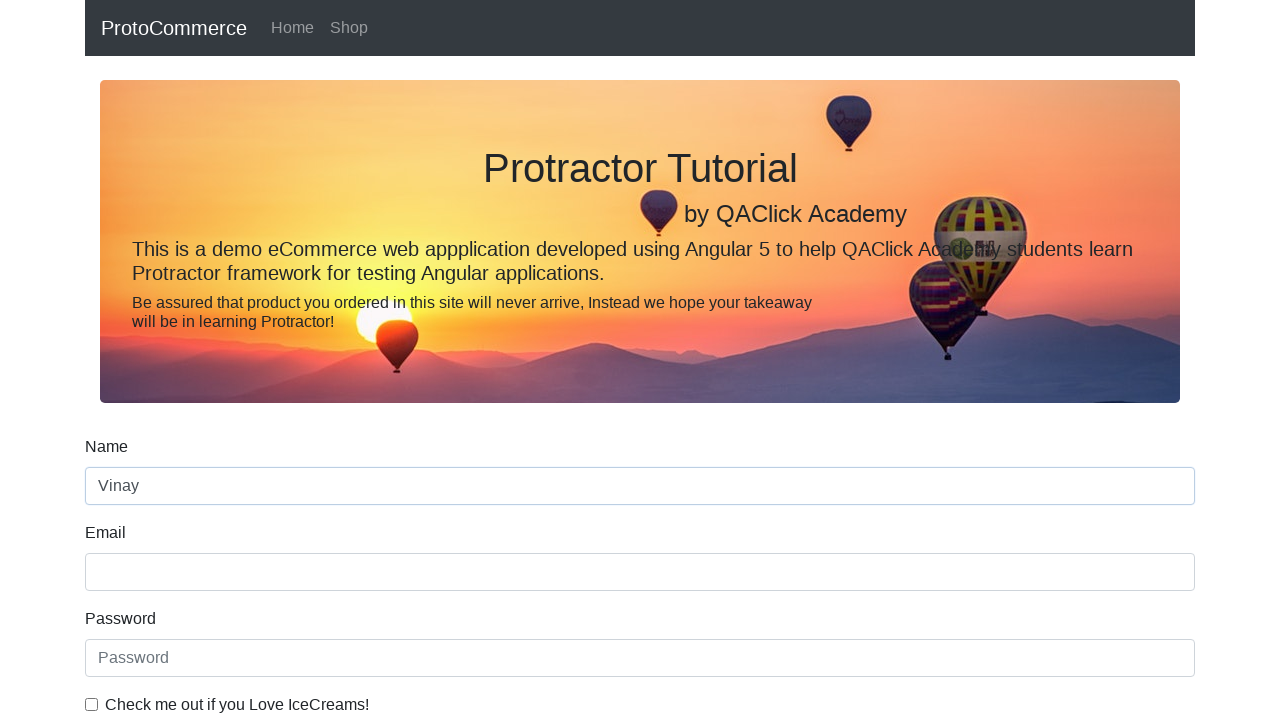

Filled email field with 'vinaychowdri48@gmail.com' on input[name='email']
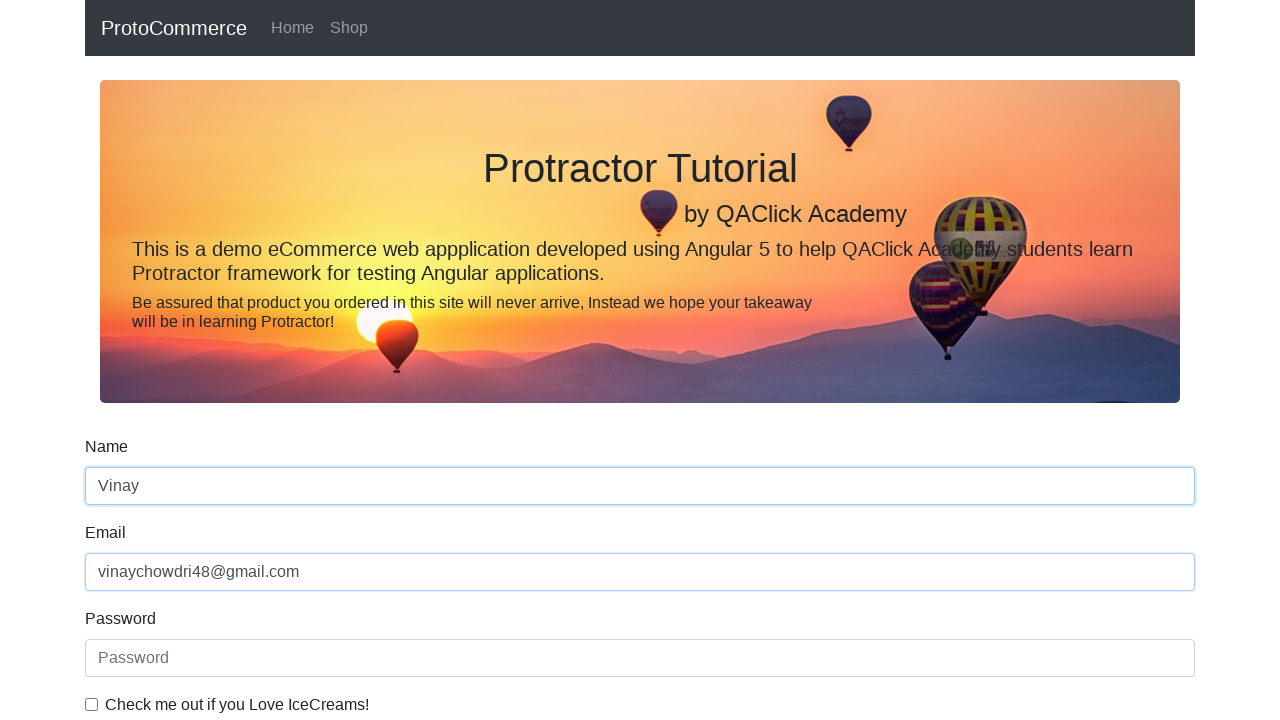

Filled password field with 'test123' on #exampleInputPassword1
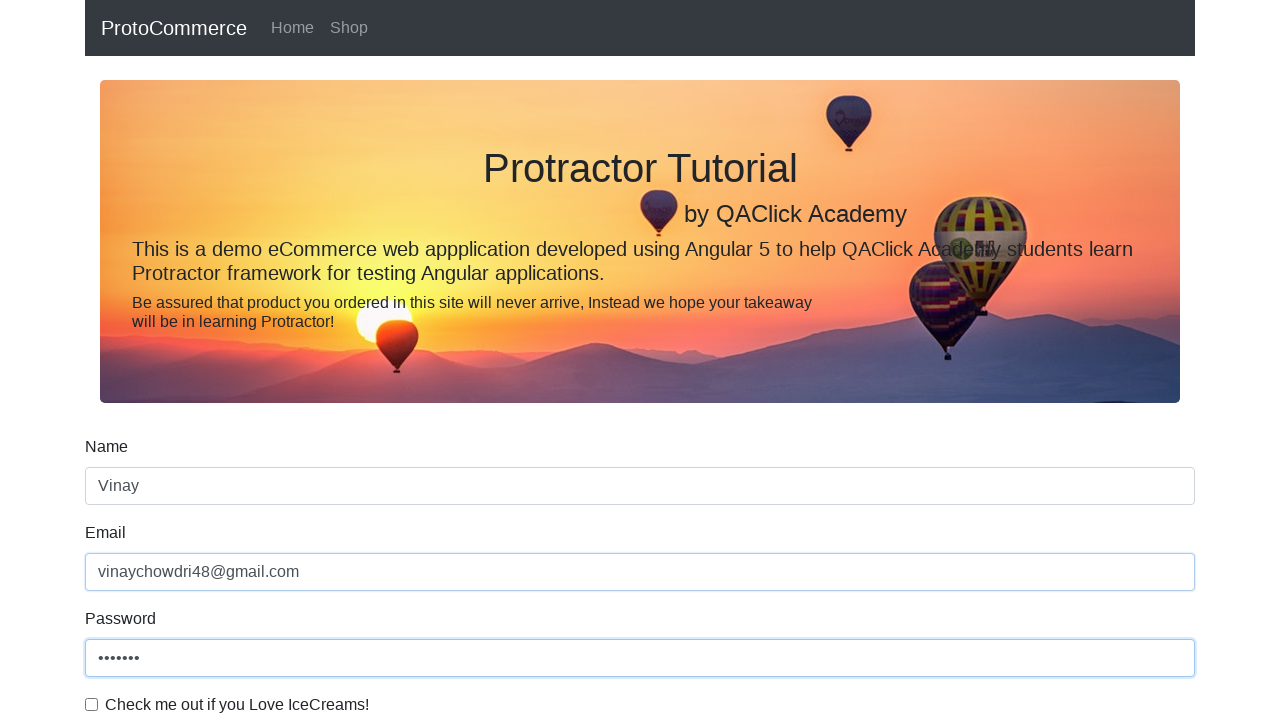

Checked the checkbox at (92, 704) on #exampleCheck1
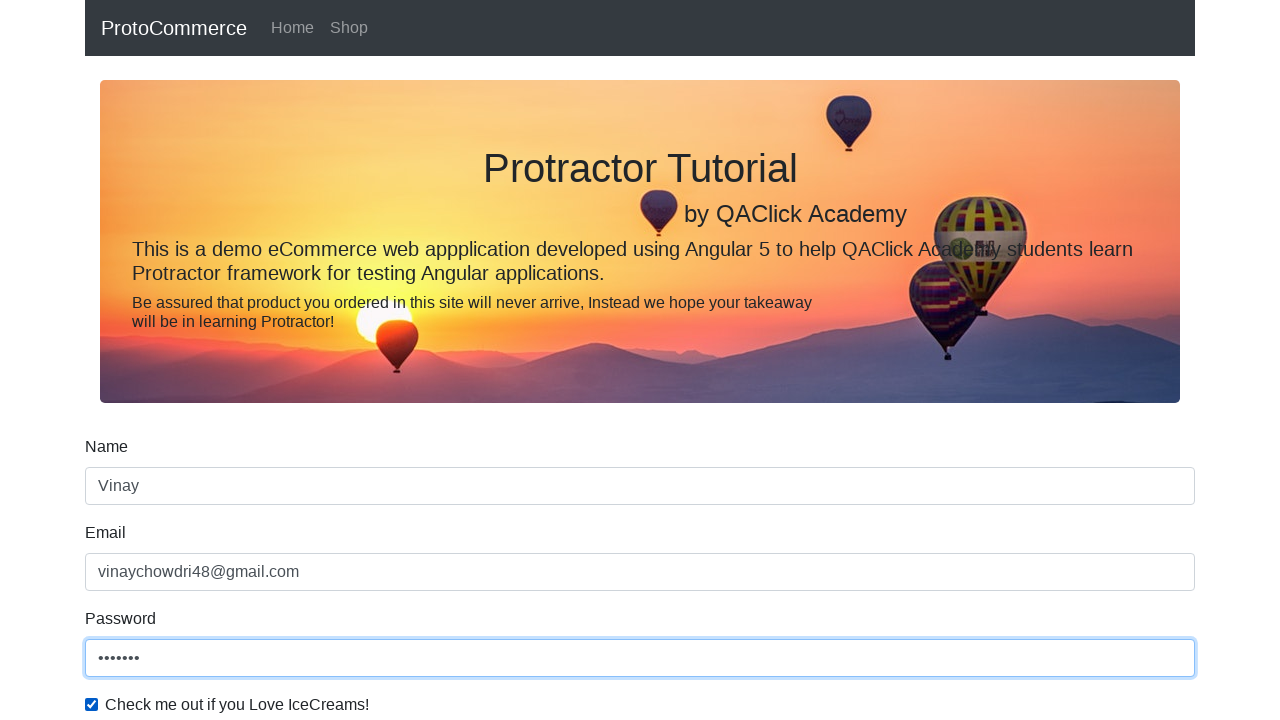

Selected 'Male' from gender dropdown on #exampleFormControlSelect1
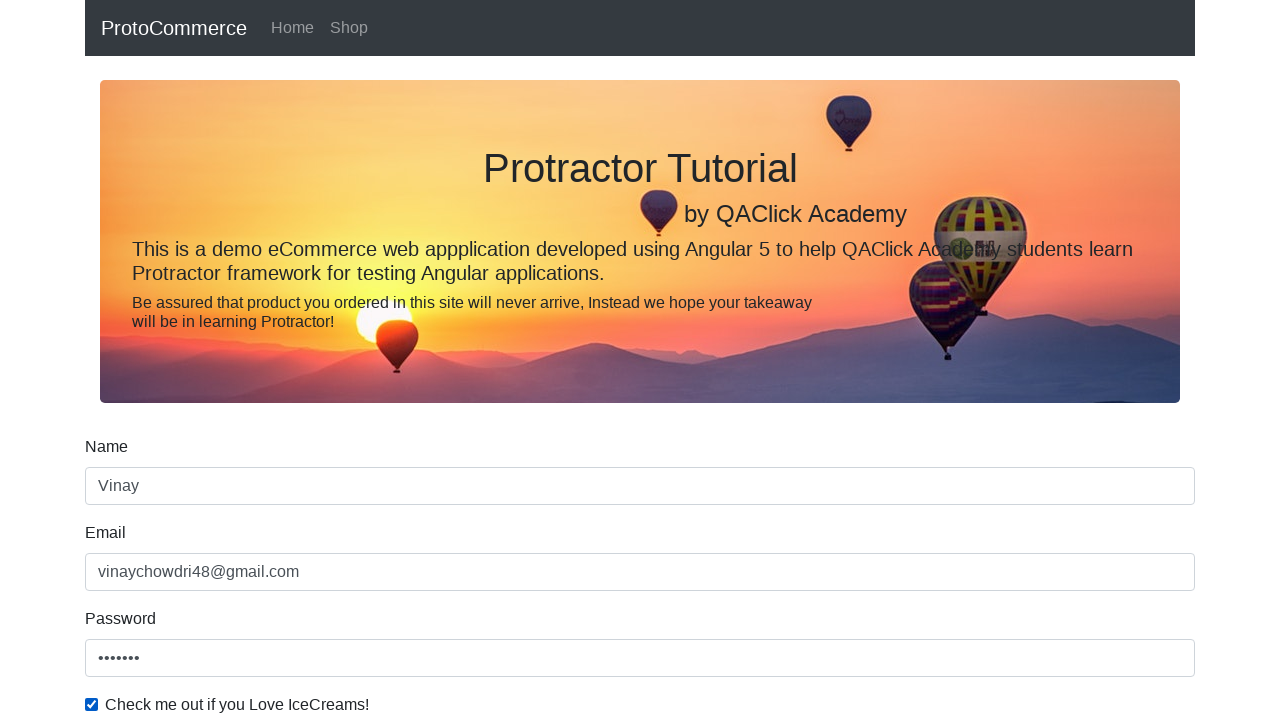

Clicked student radio button at (238, 360) on #inlineRadio1
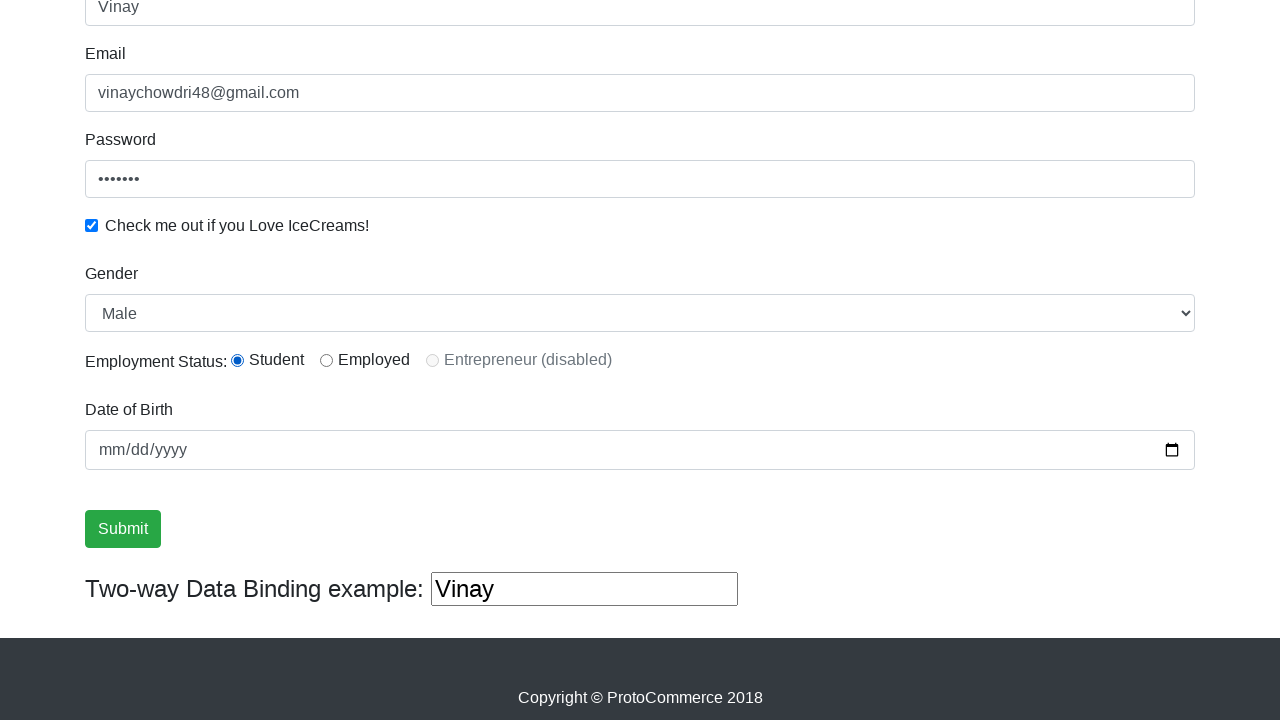

Filled date of birth field with '1993-03-14' on input[name='bday']
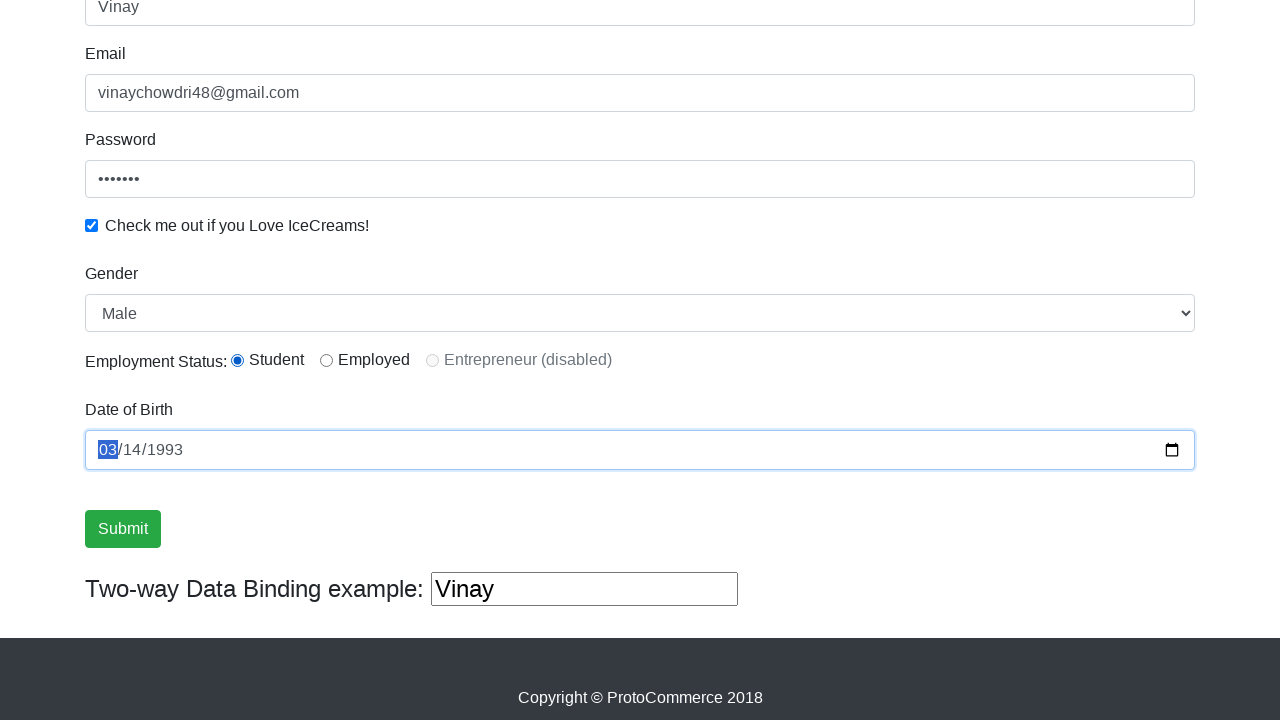

Clicked submit button to register at (123, 529) on input.btn.btn-success
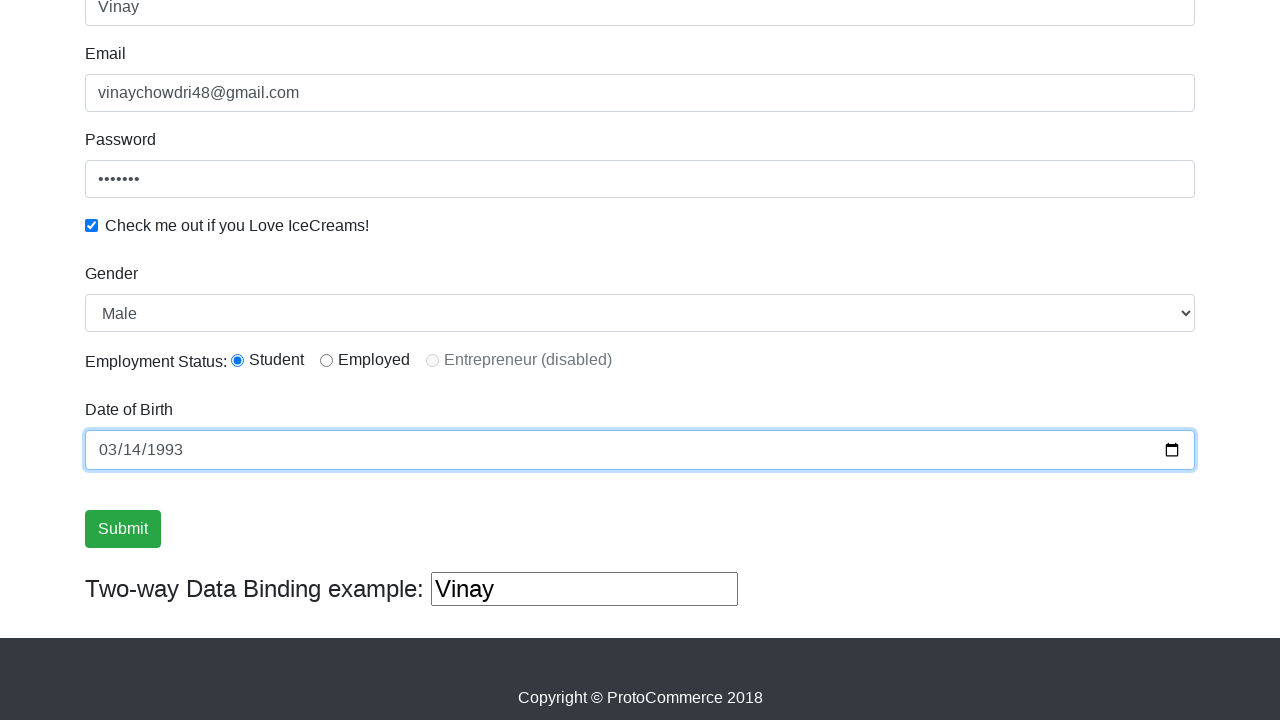

Success message appeared confirming form submission
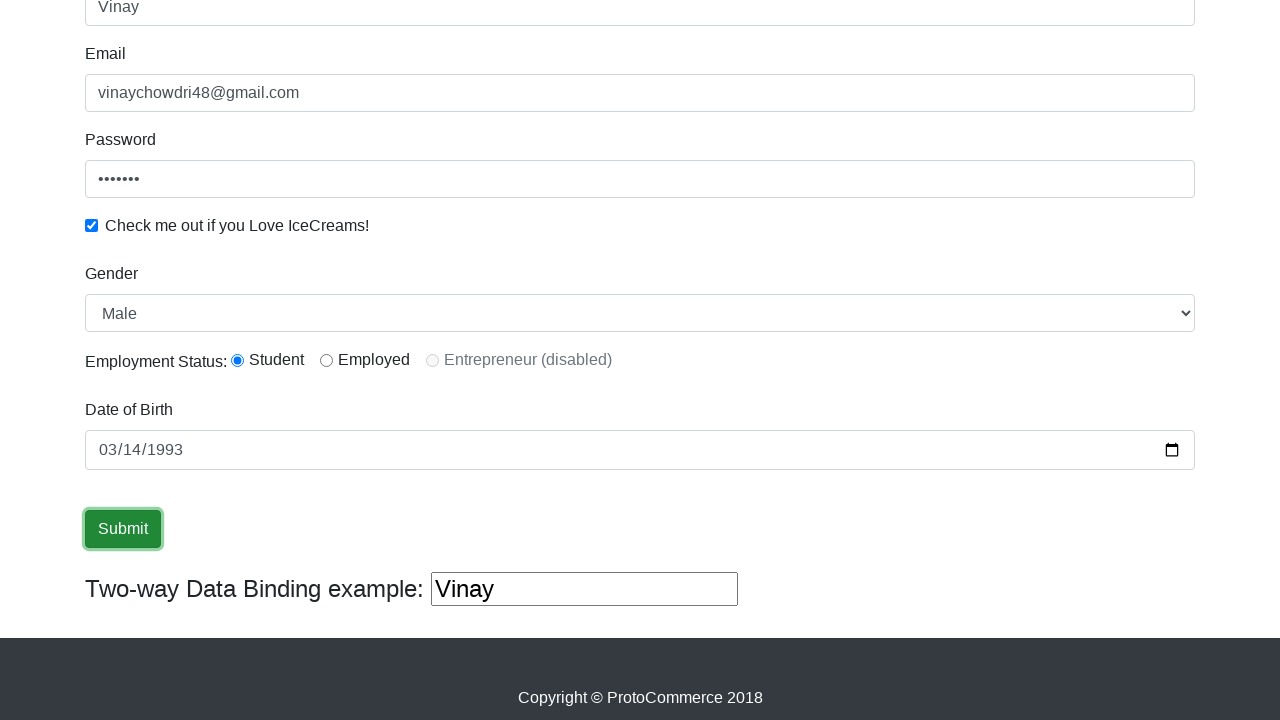

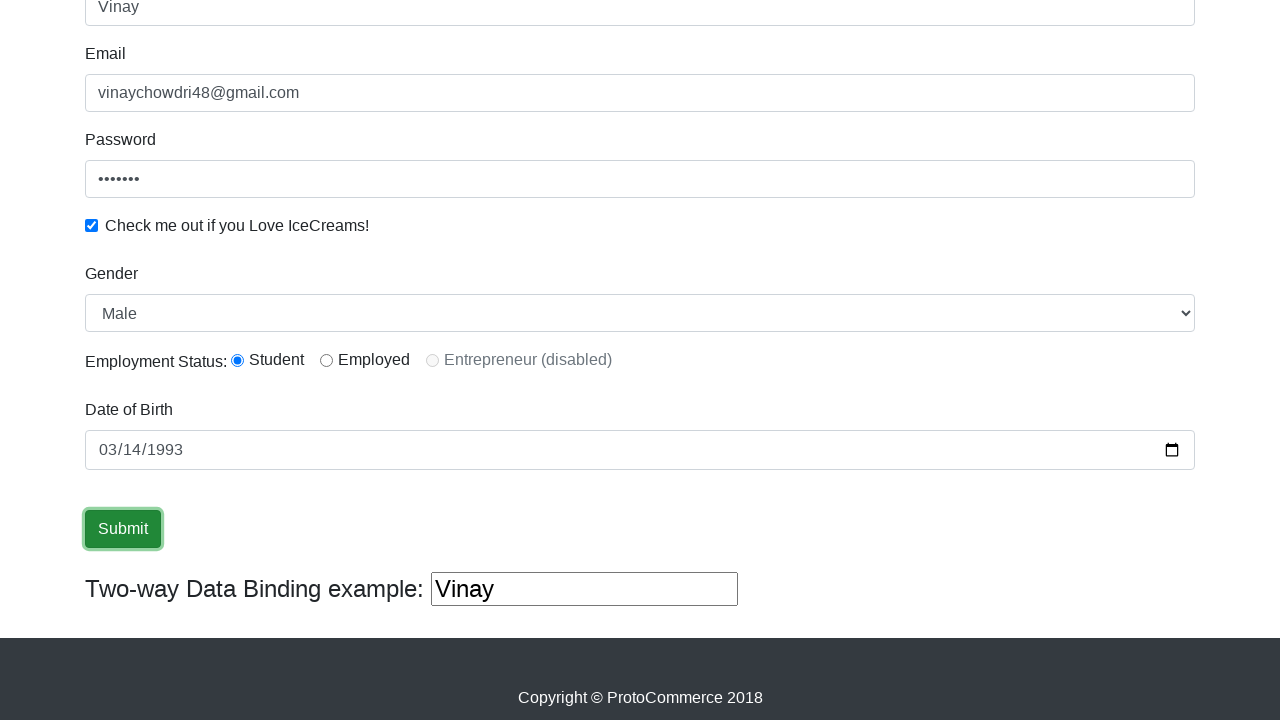